Demonstrates drag and drop by offset position from source element to target coordinates

Starting URL: https://crossbrowsertesting.github.io/drag-and-drop

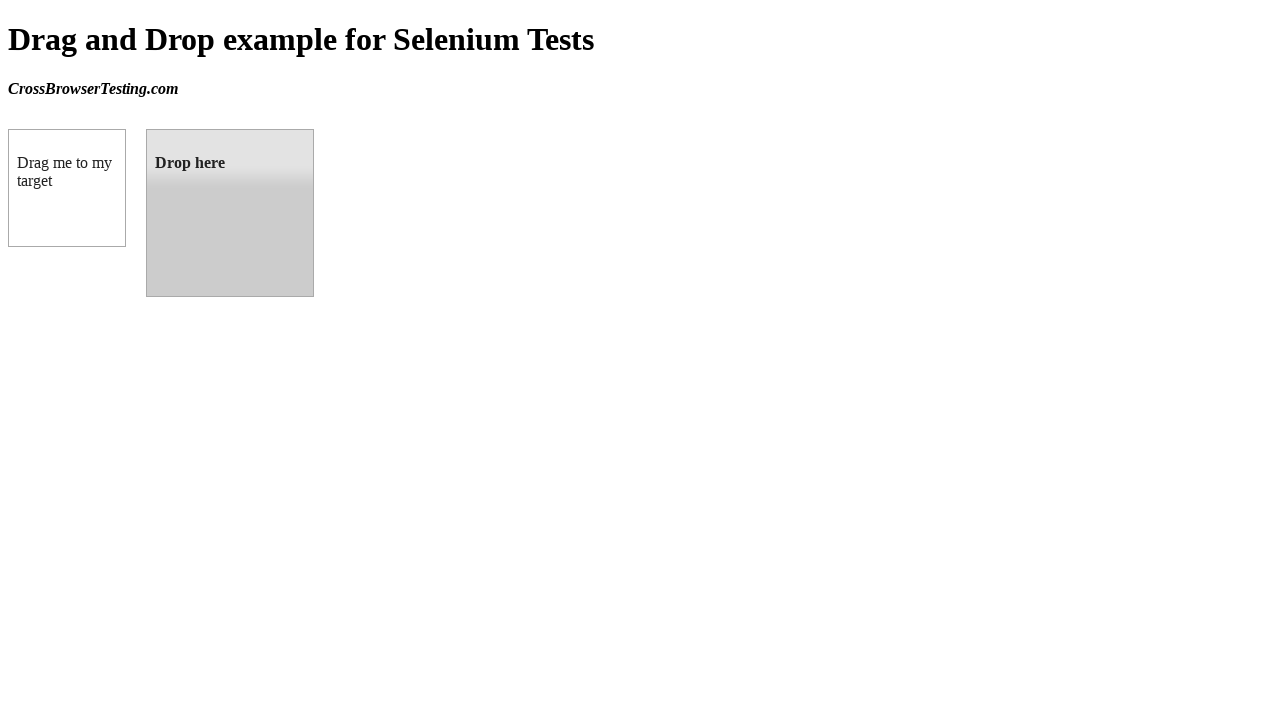

Located draggable source element
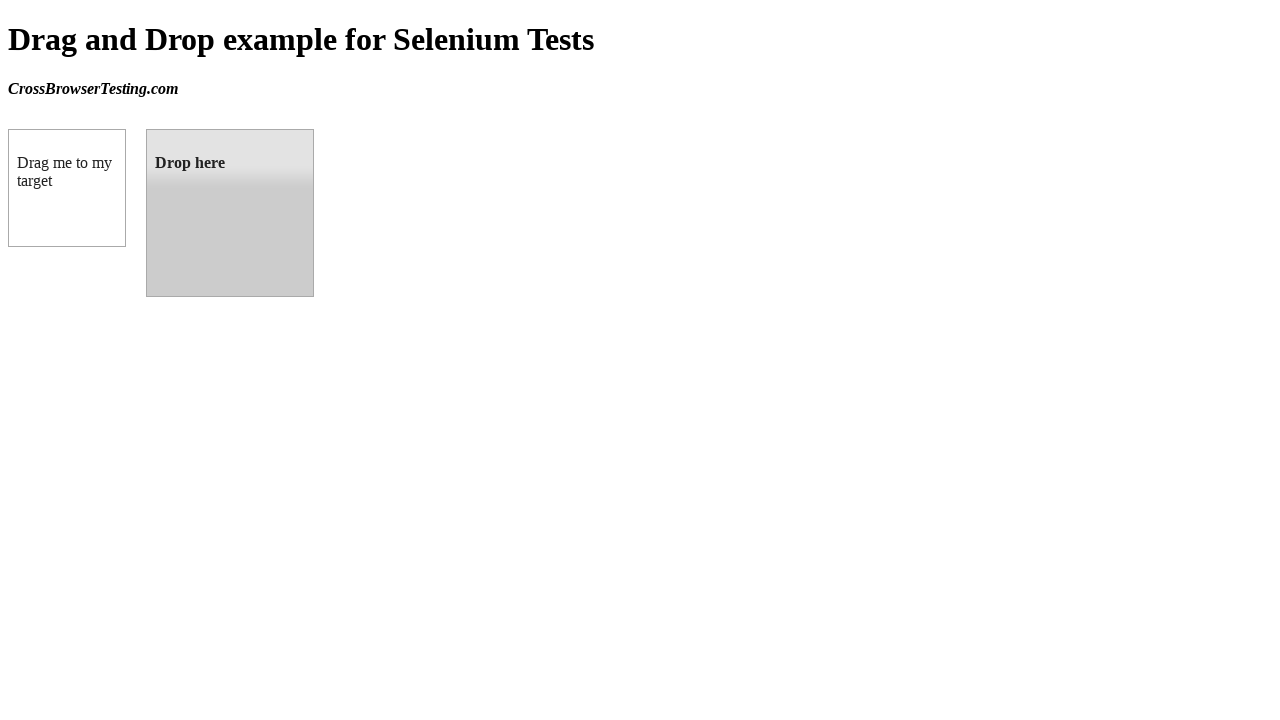

Located droppable target element
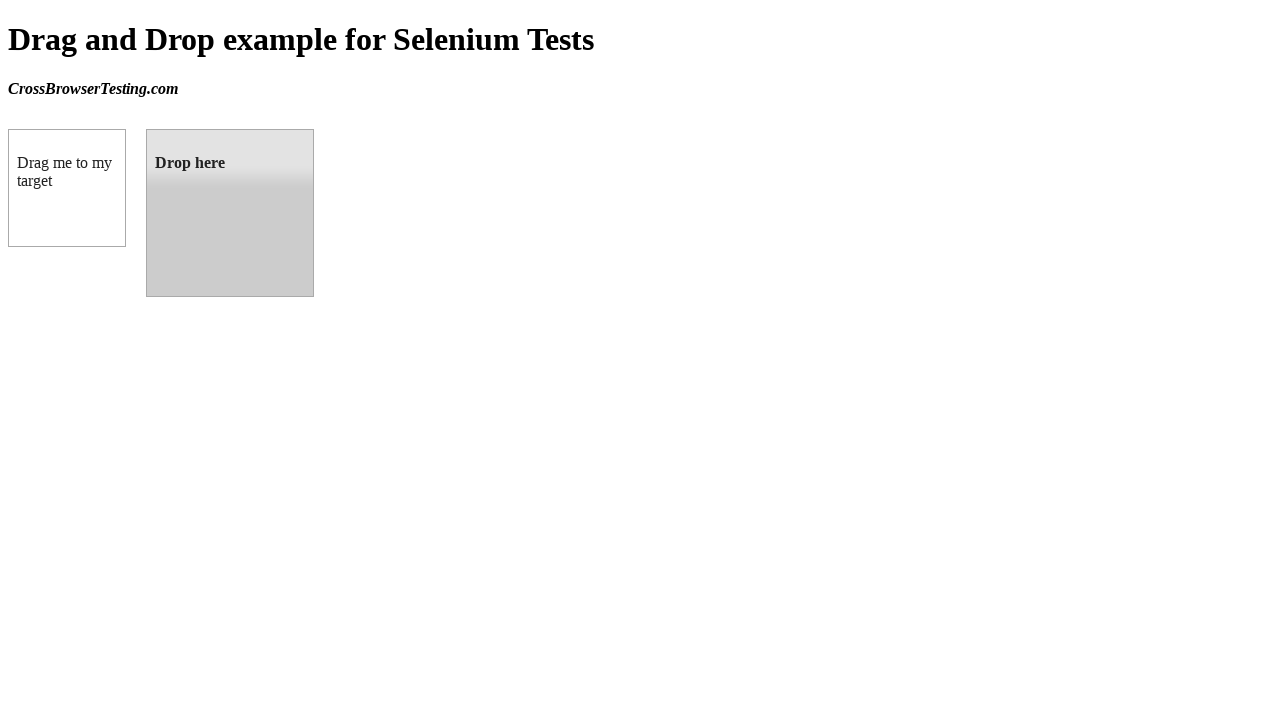

Retrieved bounding box coordinates of target element
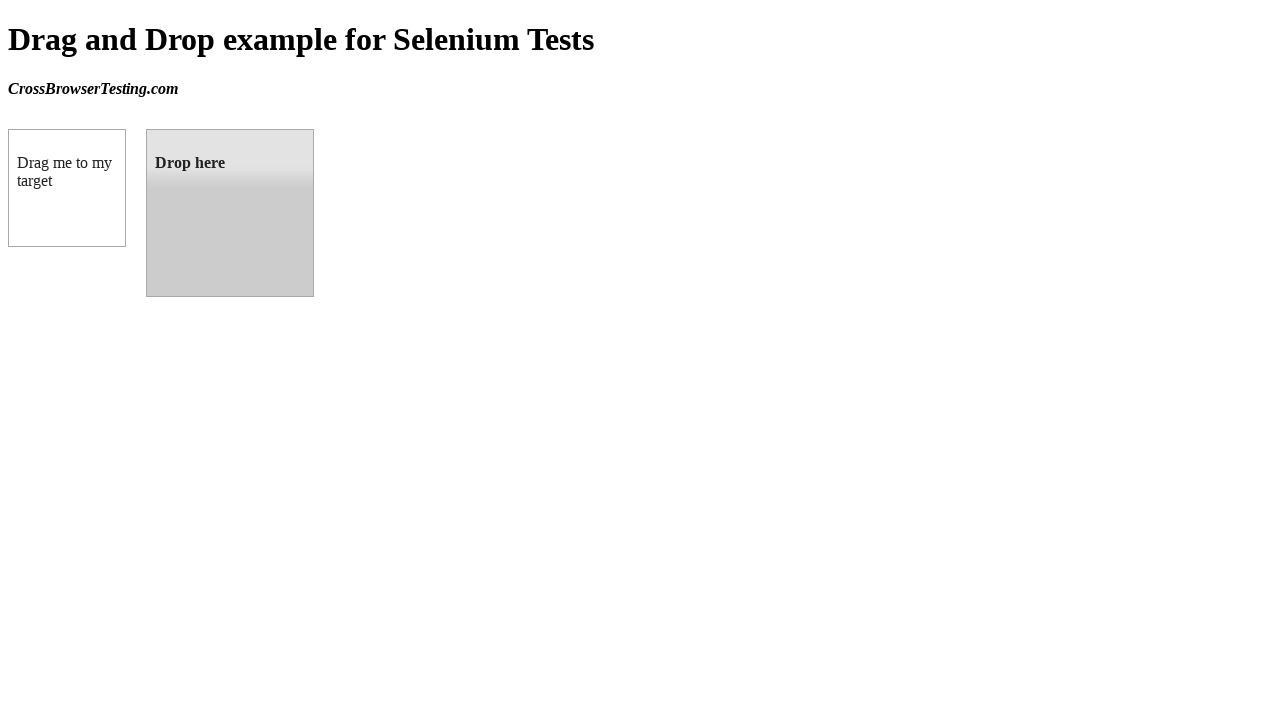

Dragged source element to target coordinates by offset position at (293, 259)
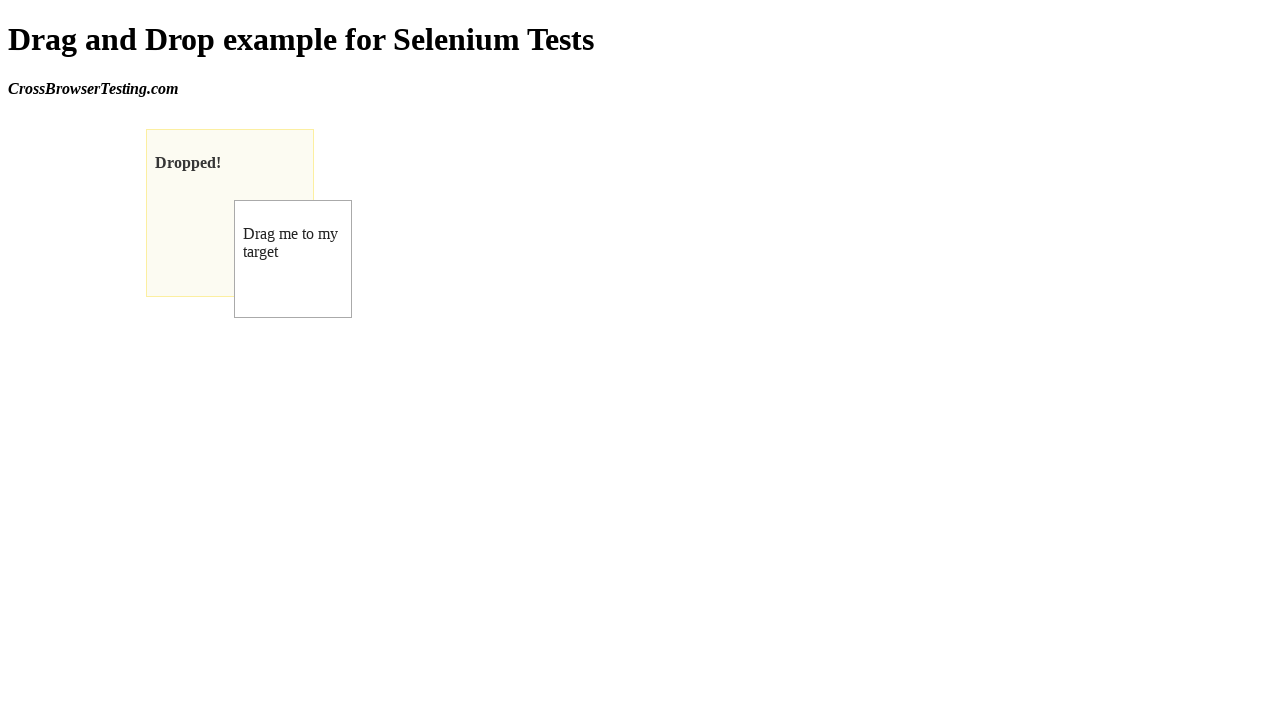

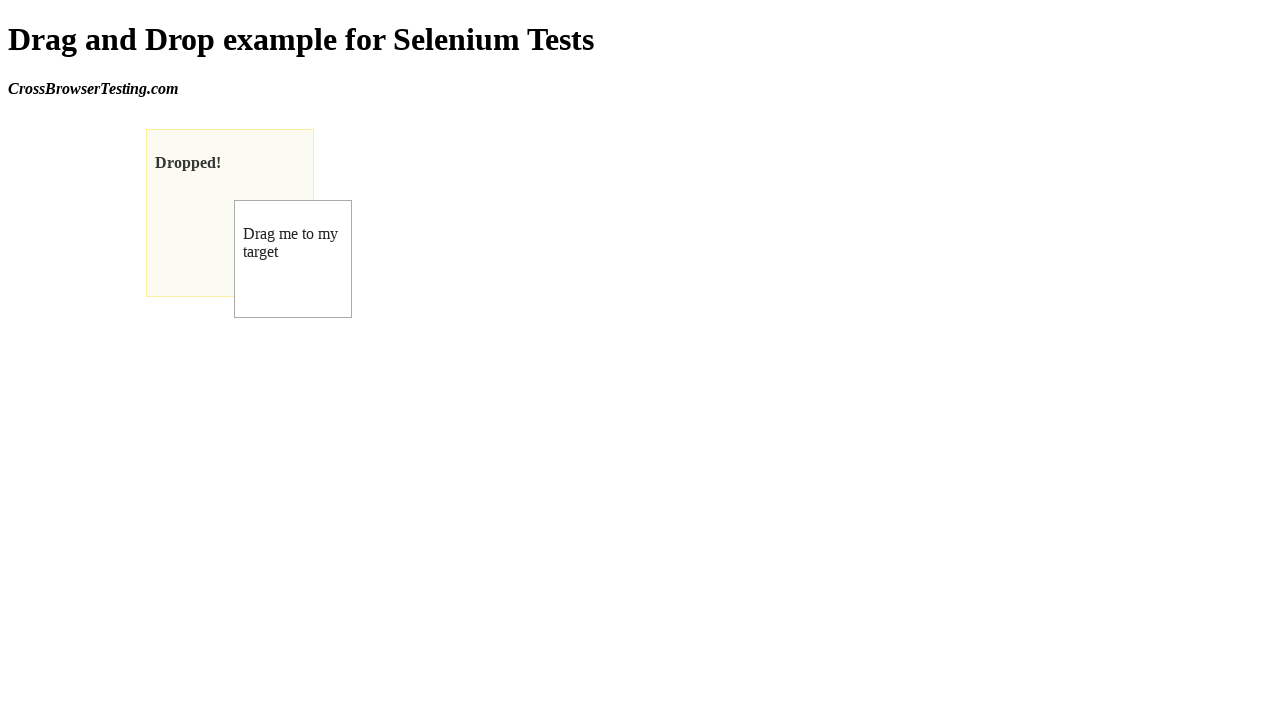